Tests drag and drop functionality within an iframe and navigates to another page

Starting URL: https://jqueryui.com/droppable/

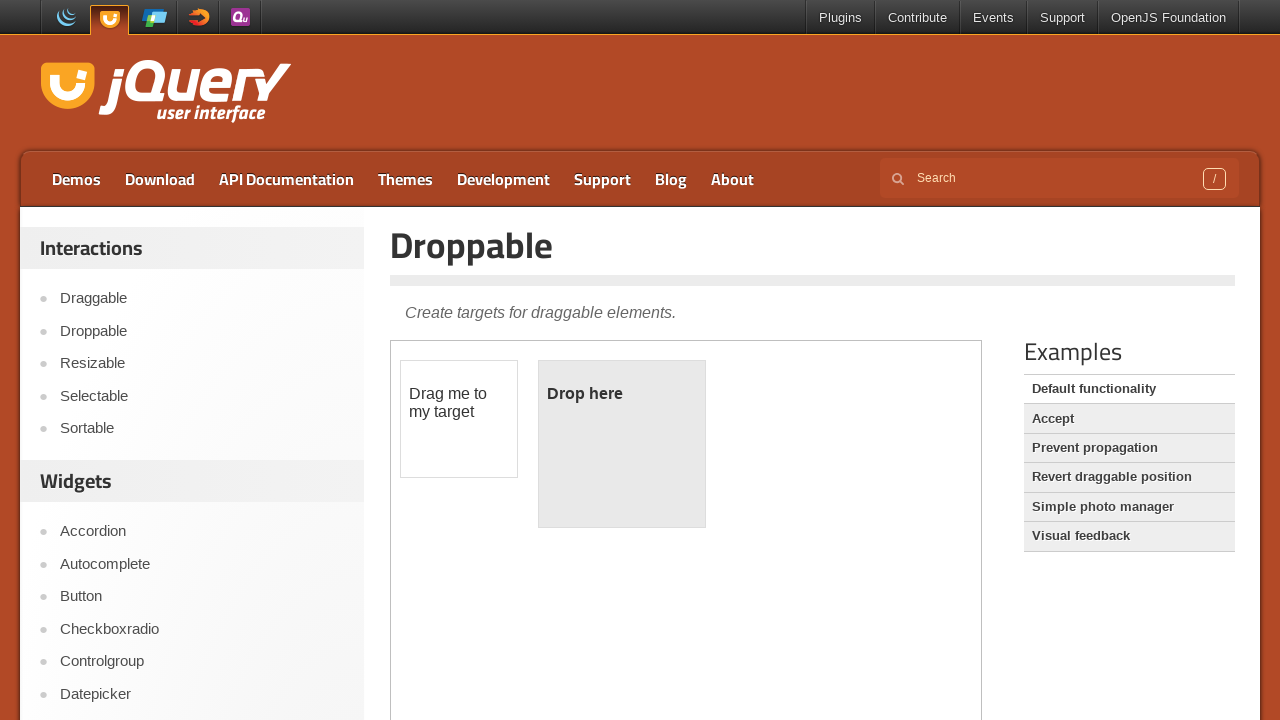

Located iframe with demo-frame class
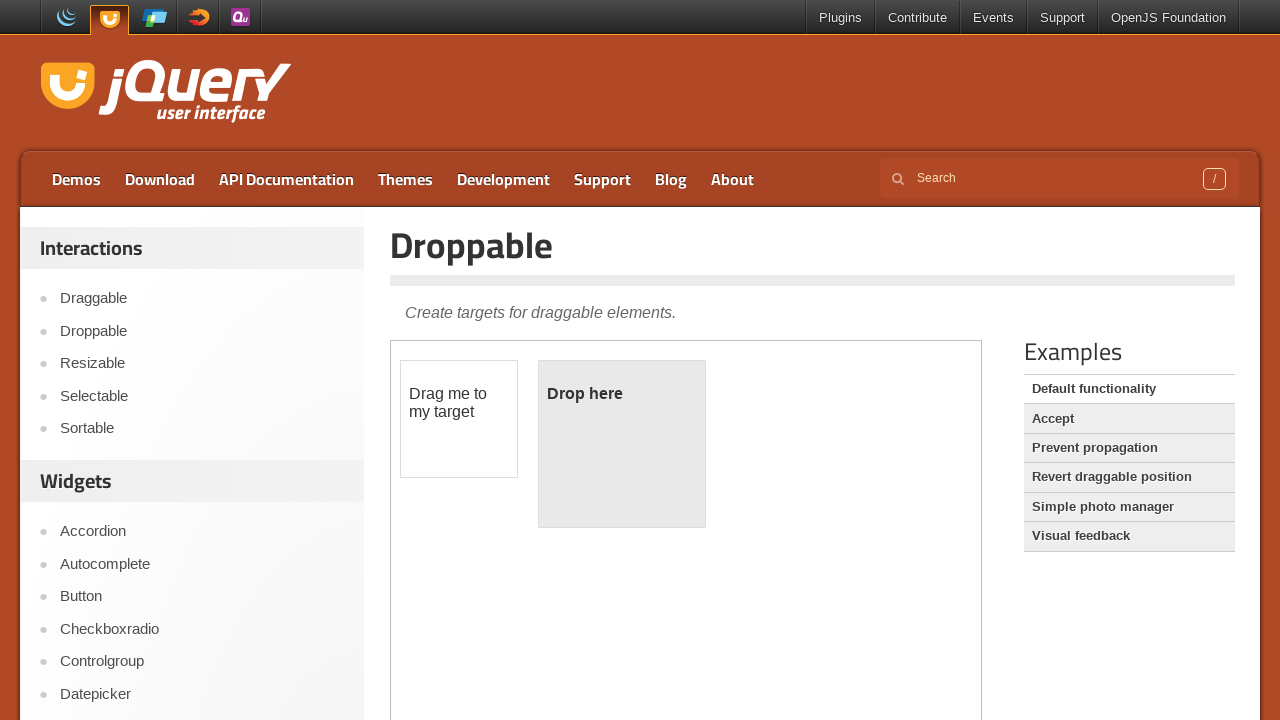

Located draggable element within iframe
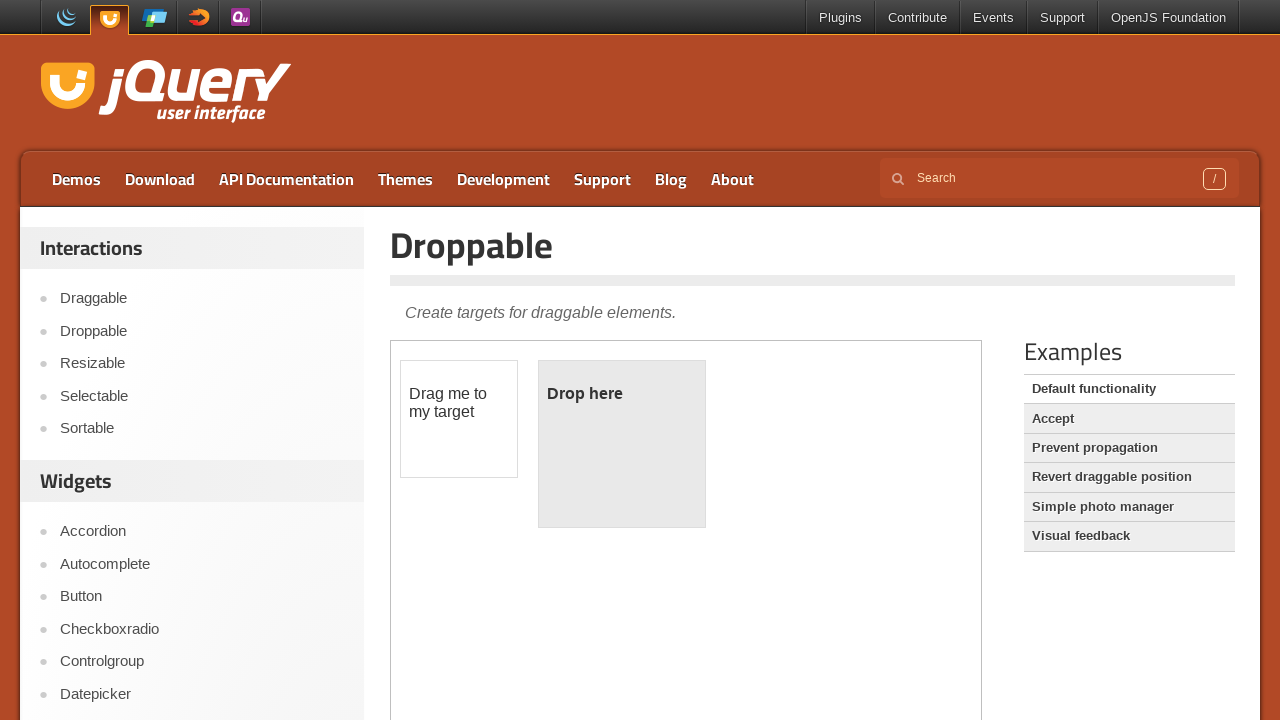

Located droppable element within iframe
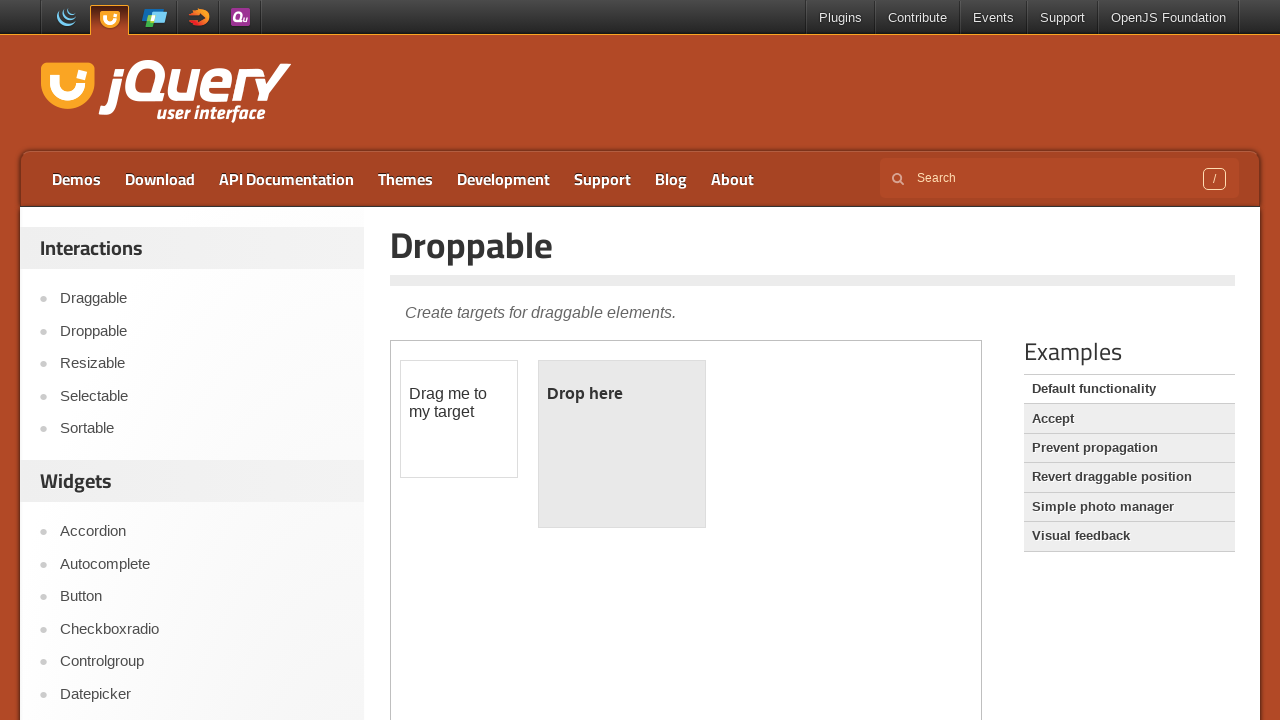

Performed drag and drop from draggable to droppable element within iframe at (622, 444)
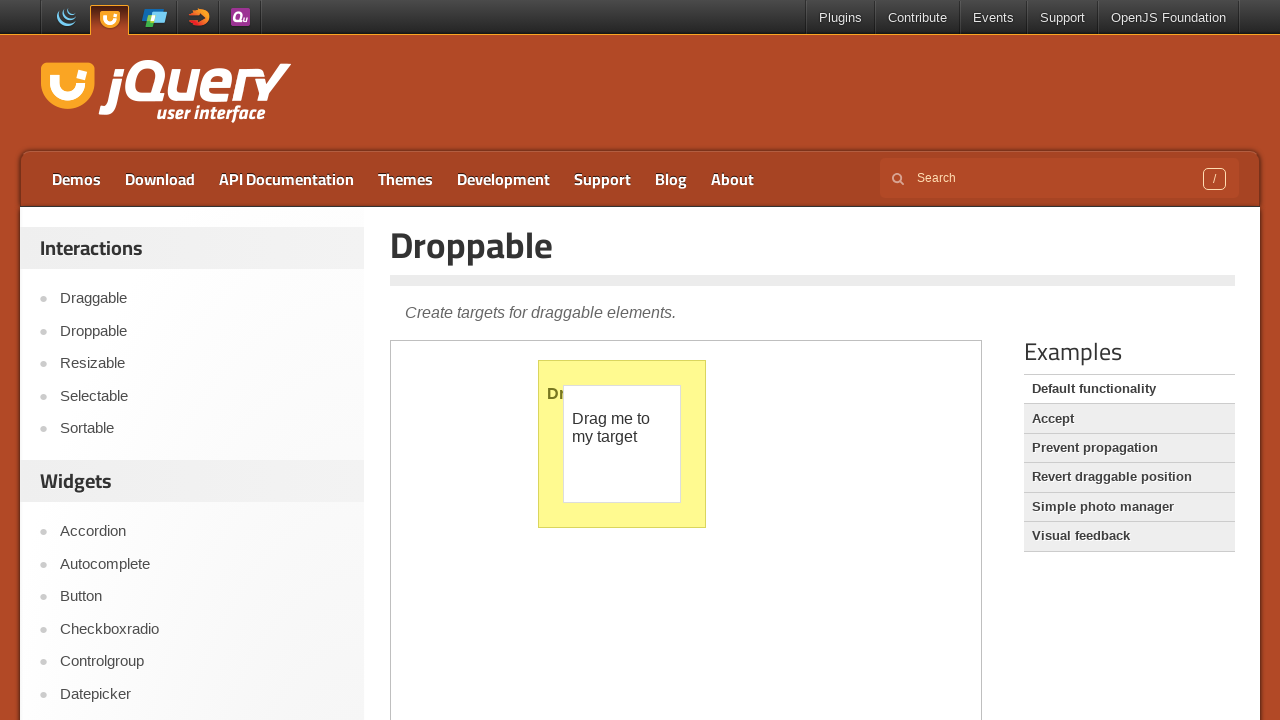

Clicked Accept link on main page at (1129, 419) on a:text('Accept')
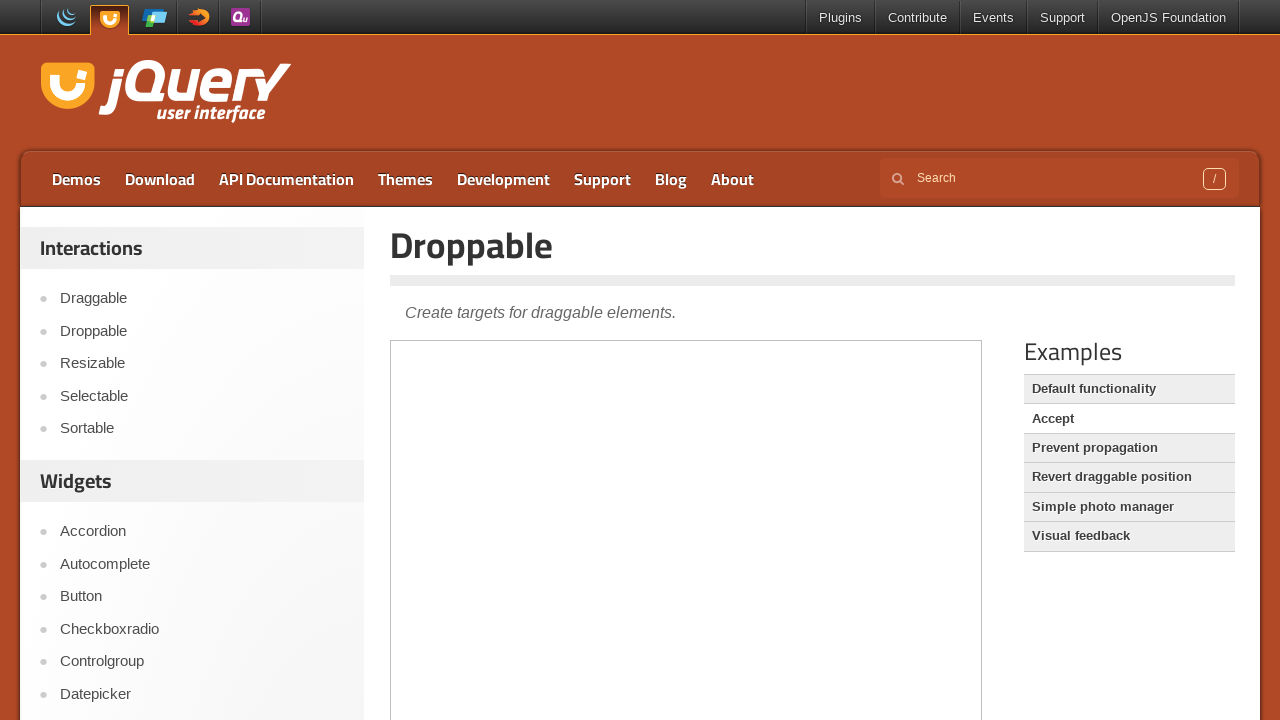

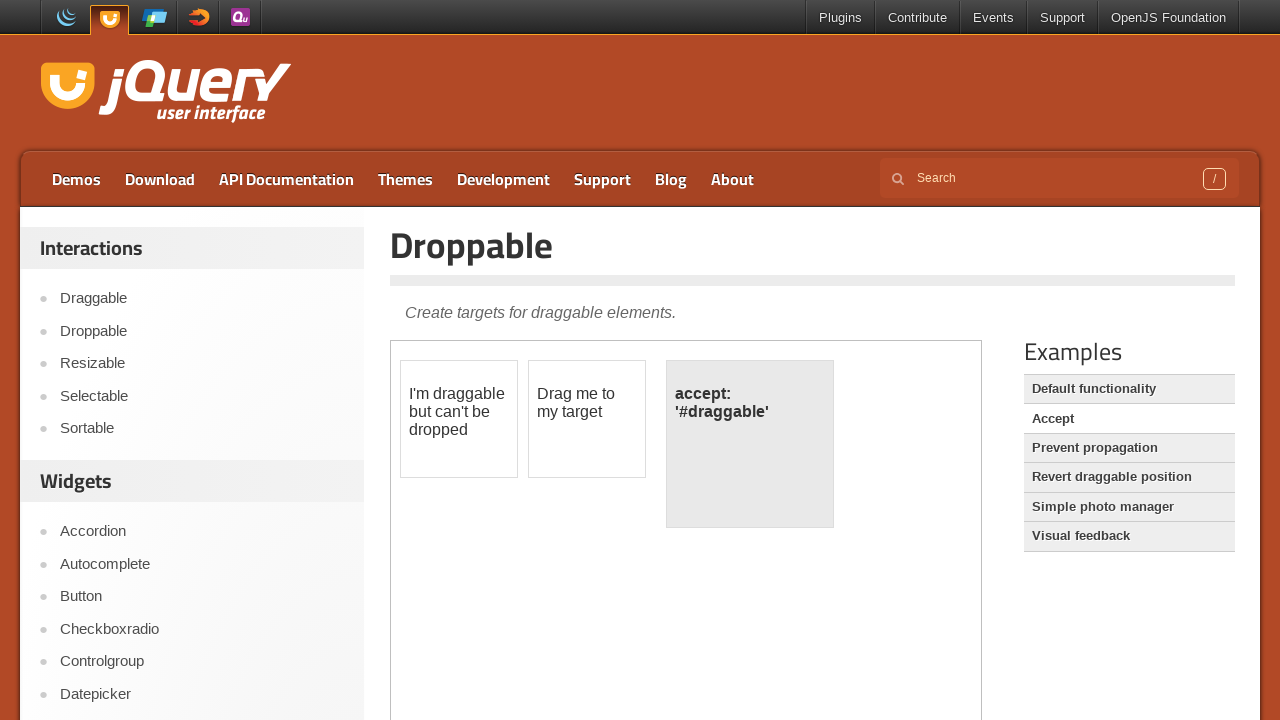